Tests drag and drop by offset functionality by dragging element A to target element's position coordinates

Starting URL: https://crossbrowsertesting.github.io/drag-and-drop

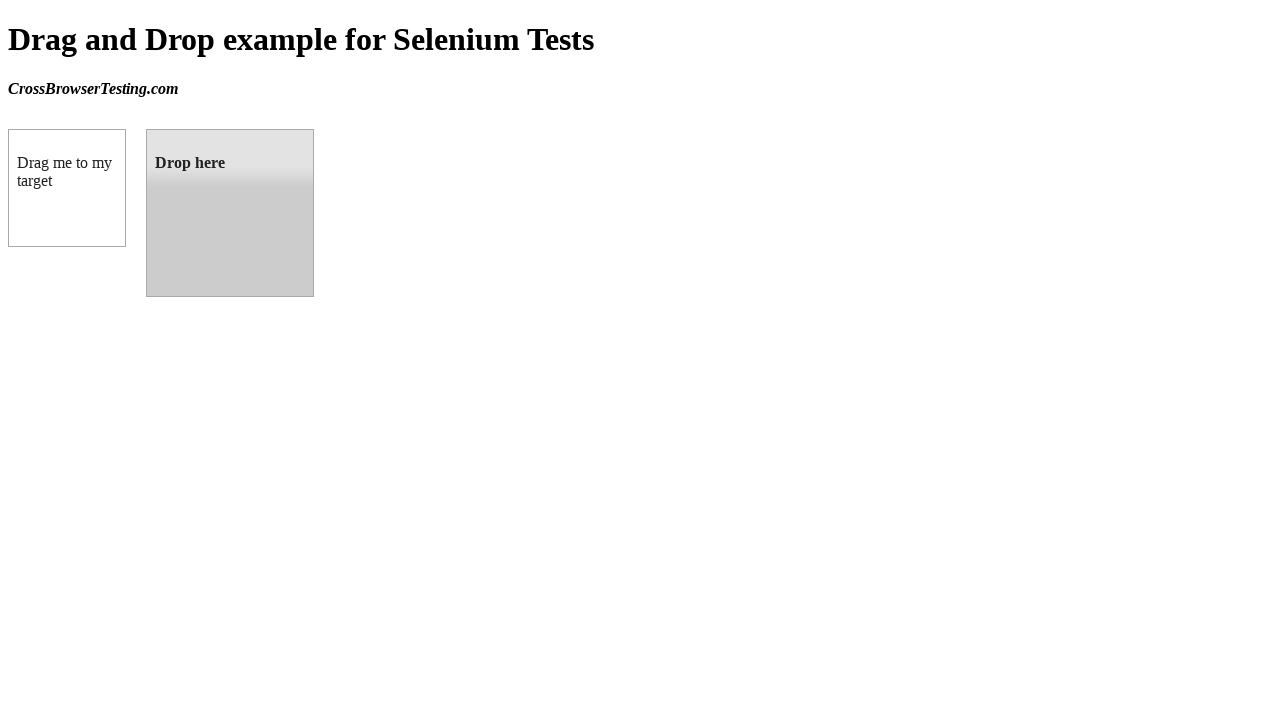

Located source element (box A) with #draggable selector
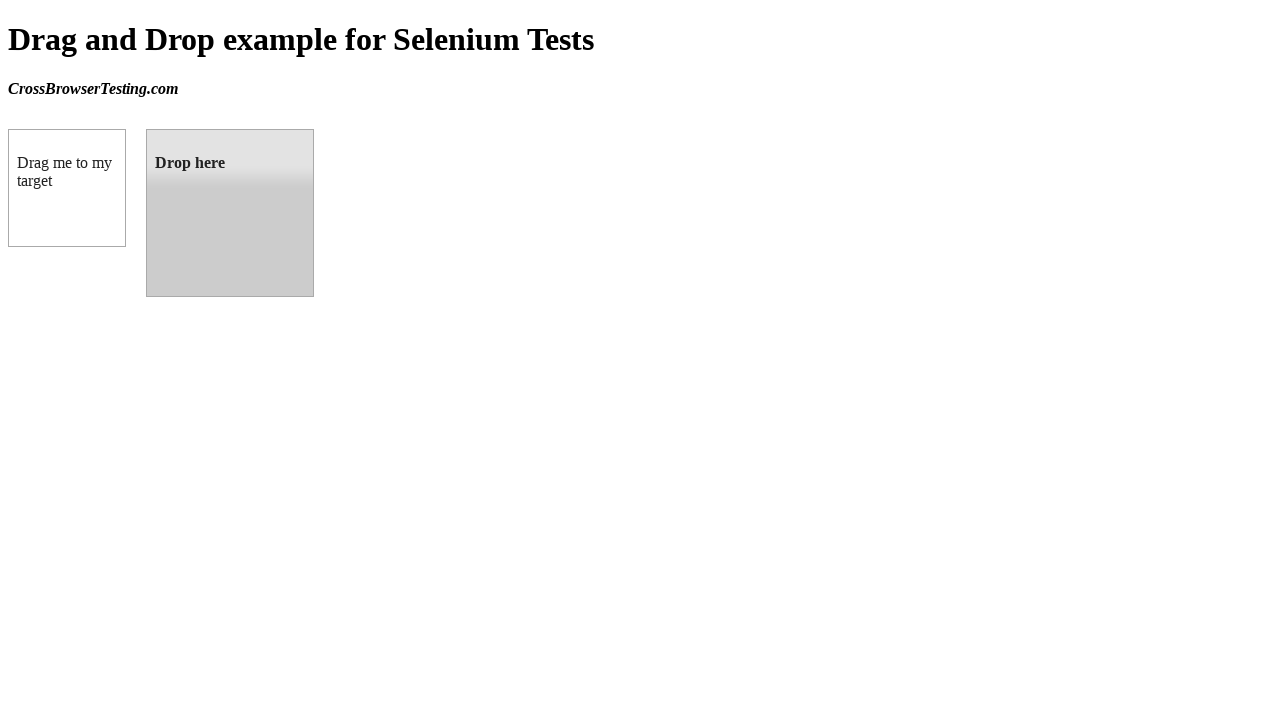

Located target element (box B) with #droppable selector
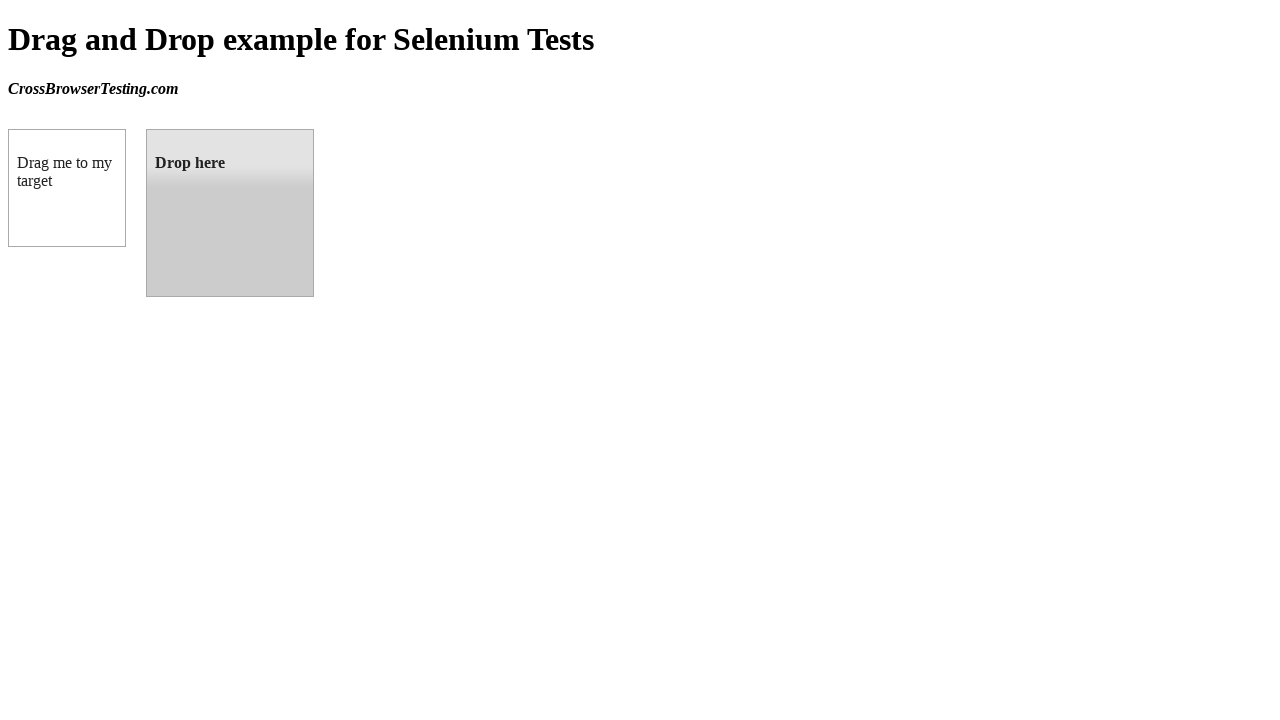

Retrieved target element's bounding box coordinates
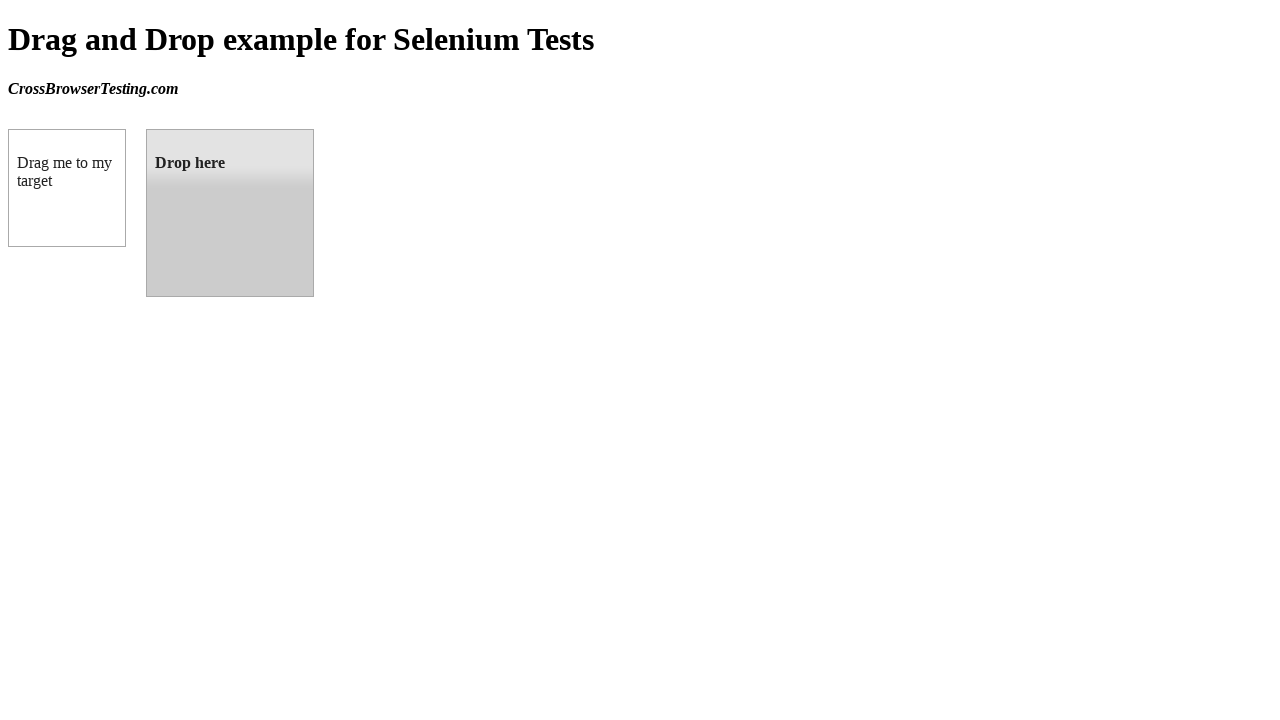

Retrieved source element's bounding box coordinates
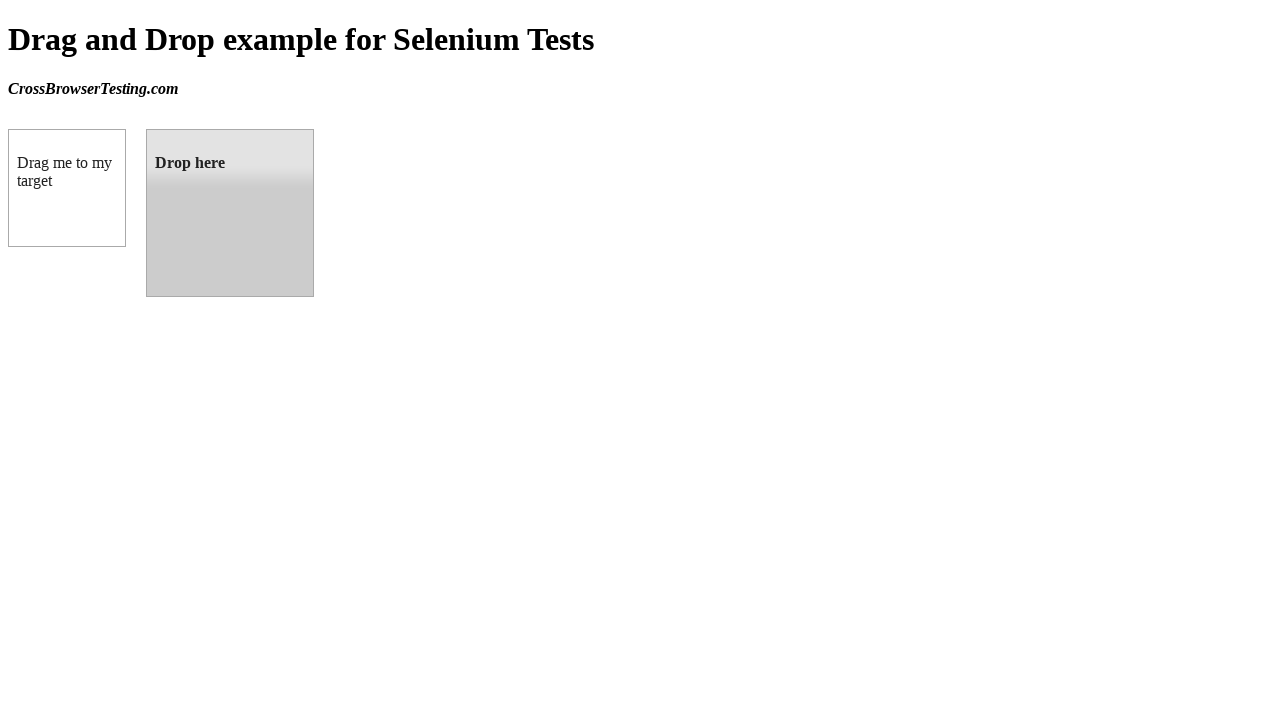

Calculated drag offset: x=138, y=0.0
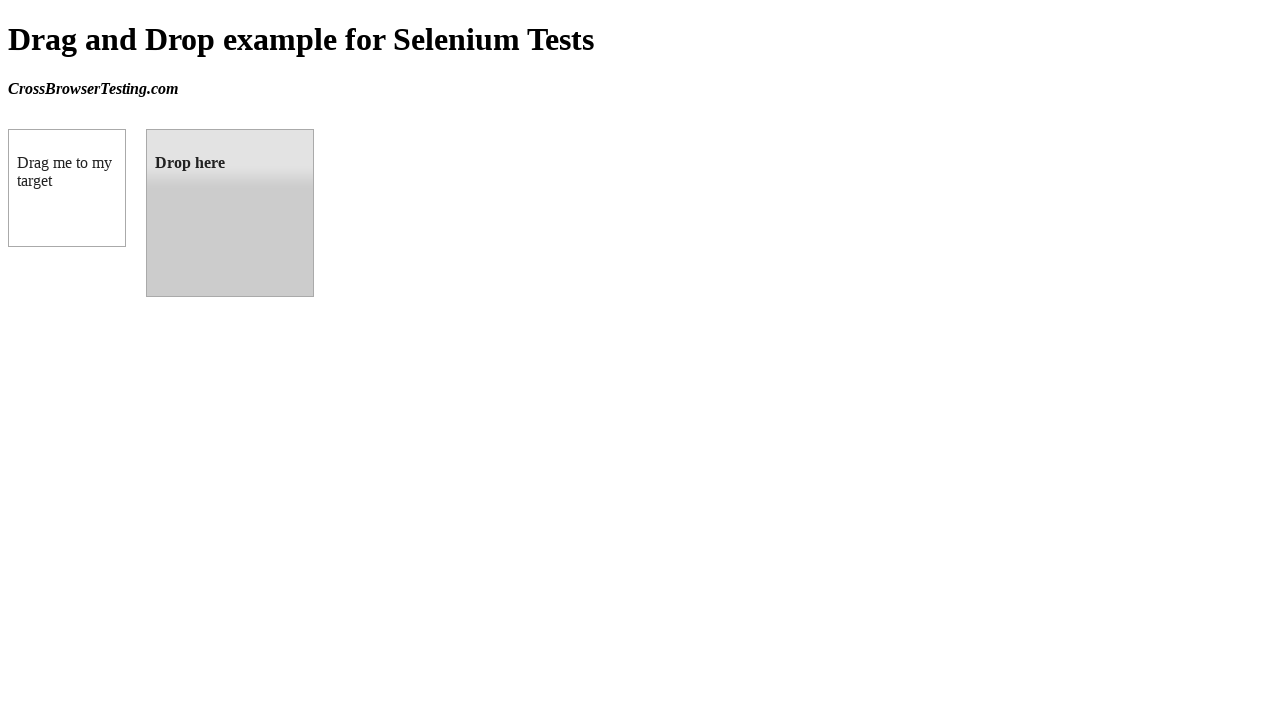

Hovered over source element to prepare for drag at (67, 188) on #draggable
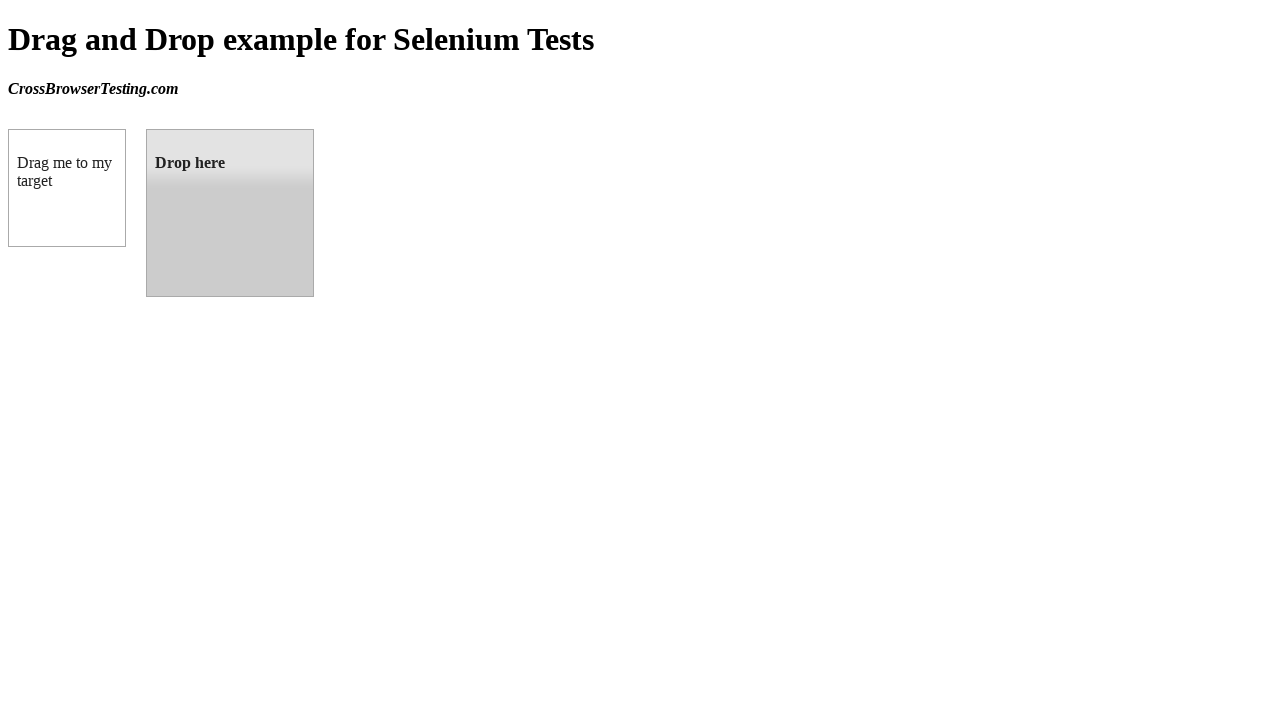

Pressed mouse button down on source element at (67, 188)
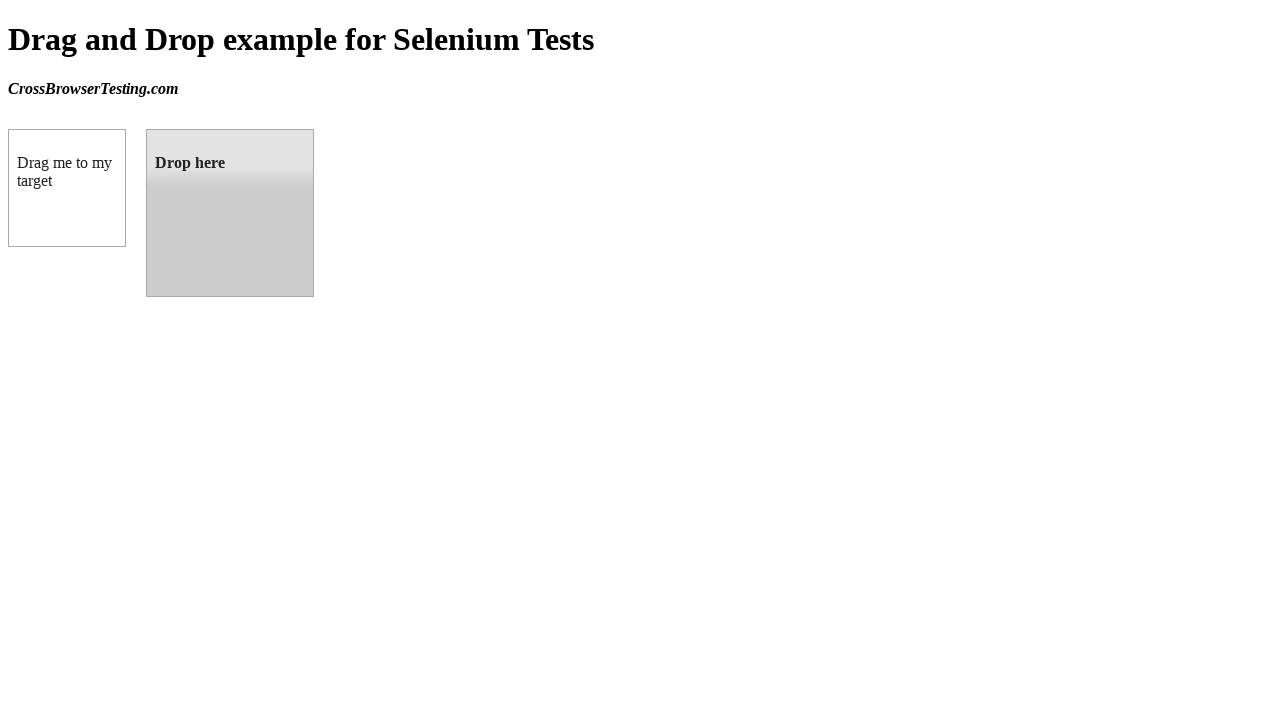

Moved mouse to center of target element at (230, 213)
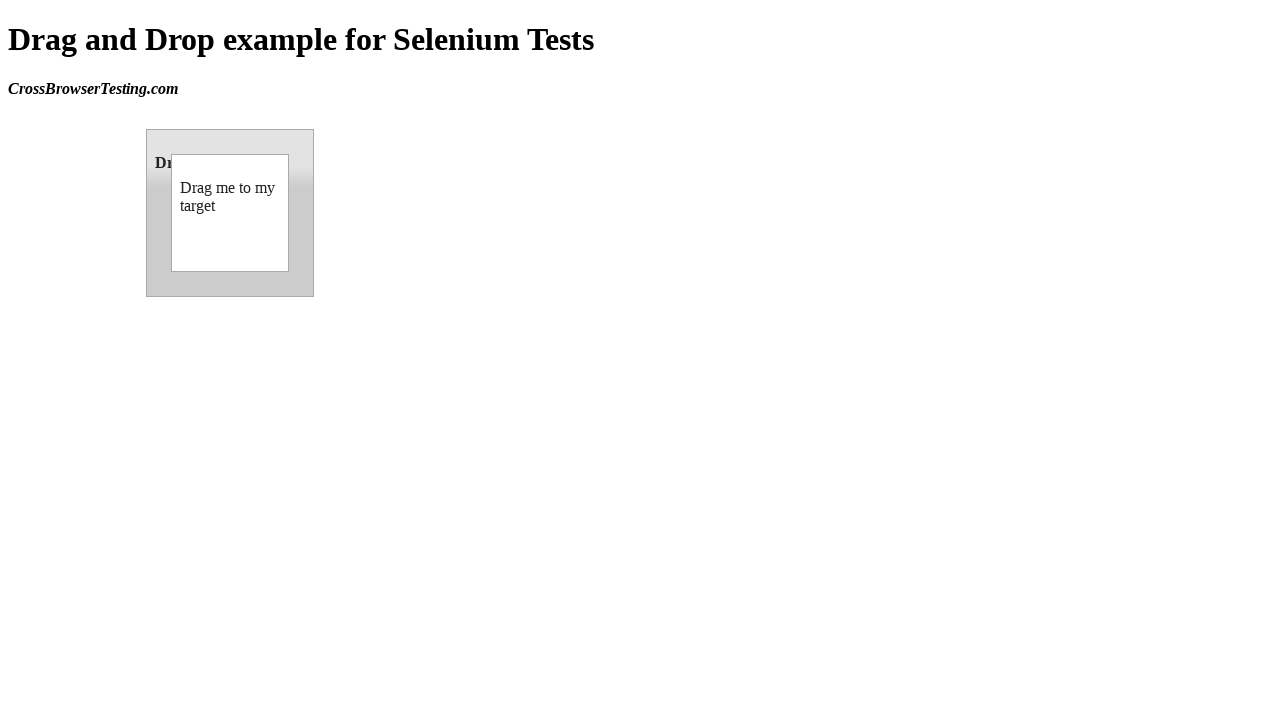

Released mouse button to complete drag and drop operation at (230, 213)
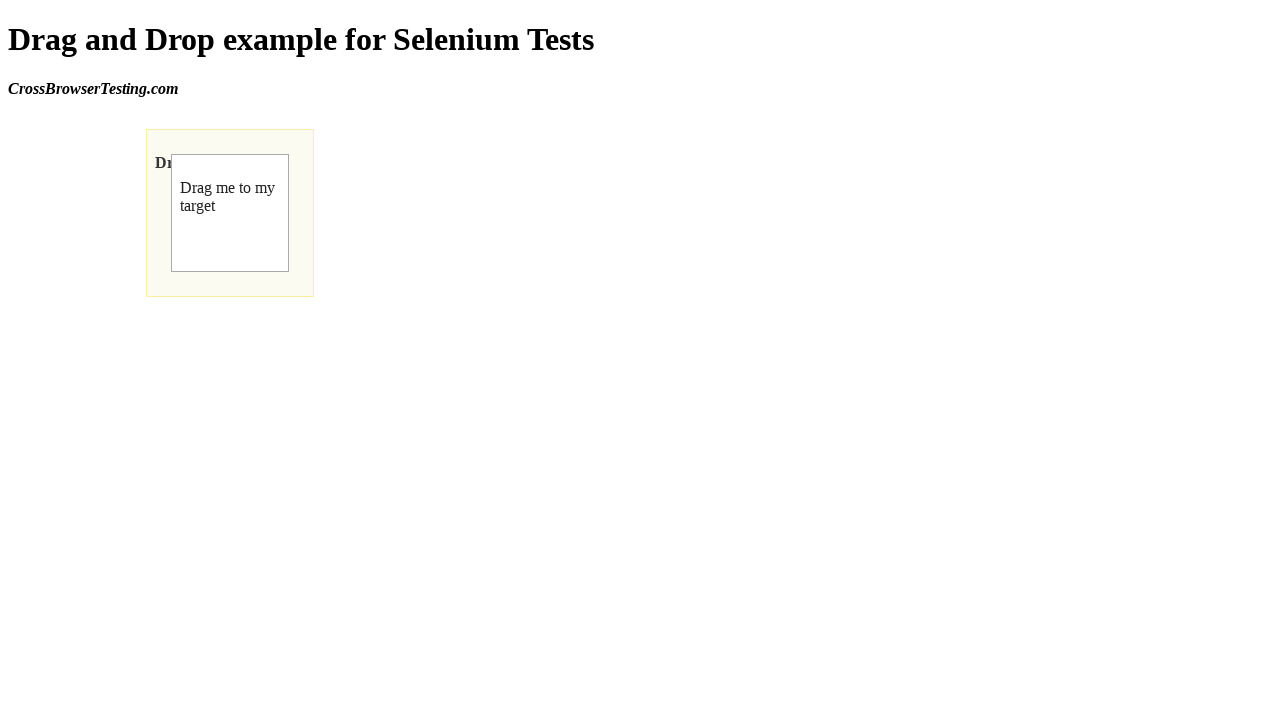

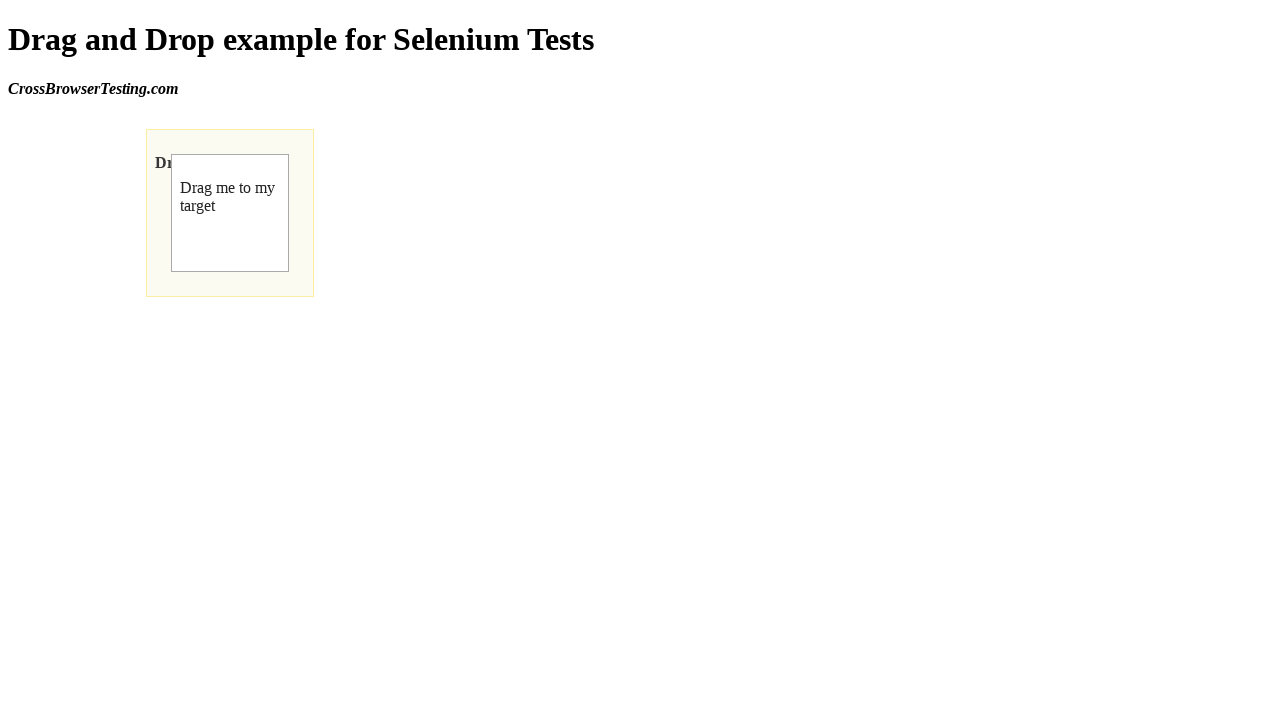